Tests XSS vulnerability page by accepting an alert on load and then clicking a link to verify it navigates to Django documentation

Starting URL: https://danibudi.github.io/Cross-Site%20Scripting%20(safe%20XSS).html

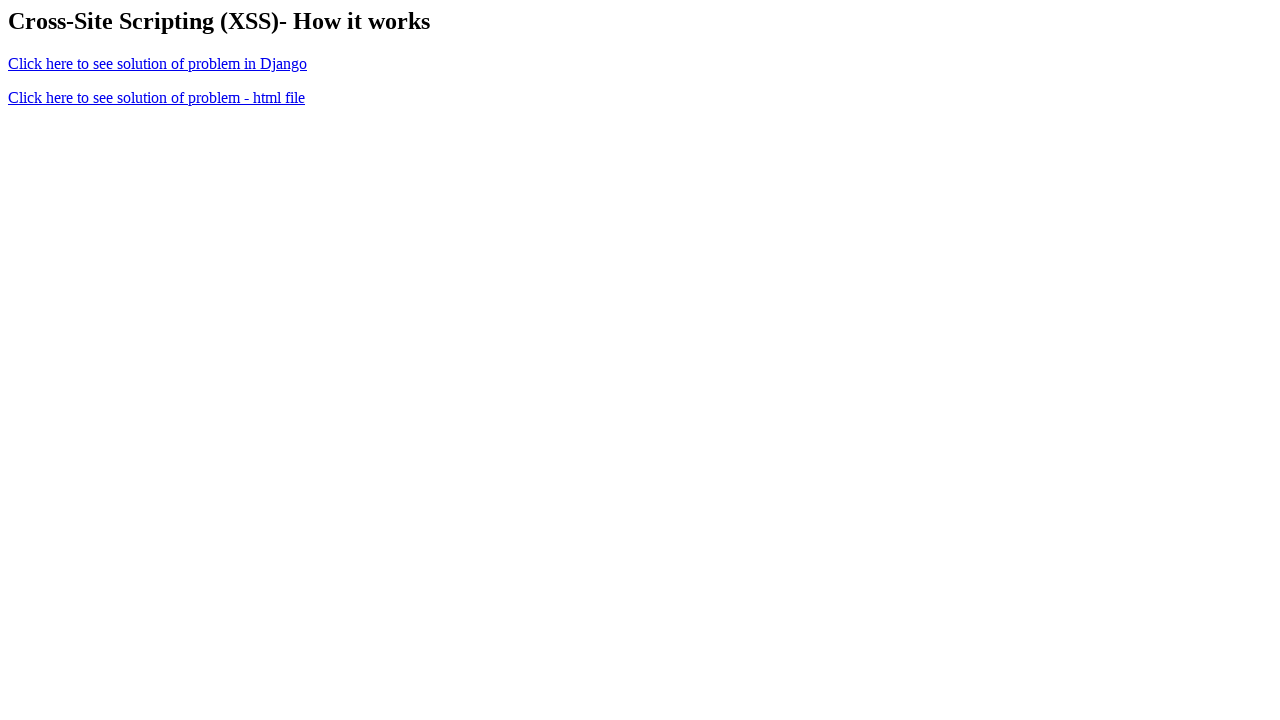

Set up dialog handler to accept alerts on page load
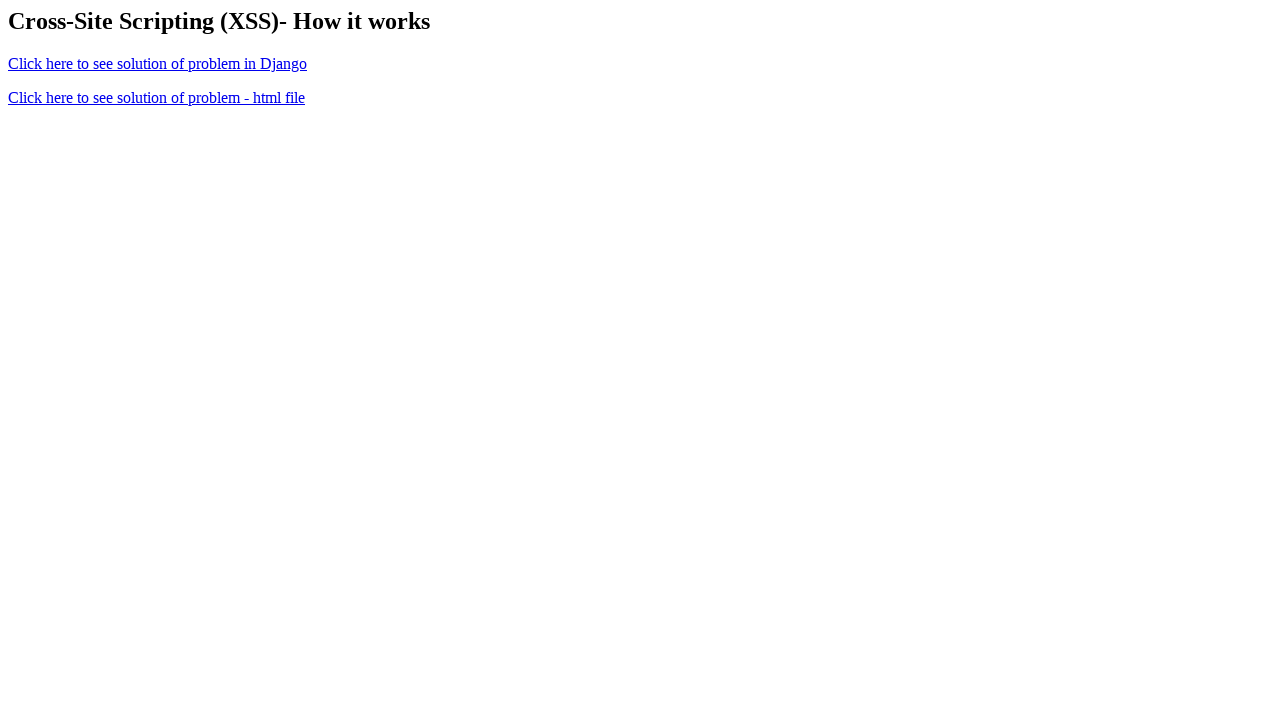

Page loaded and DOM content ready
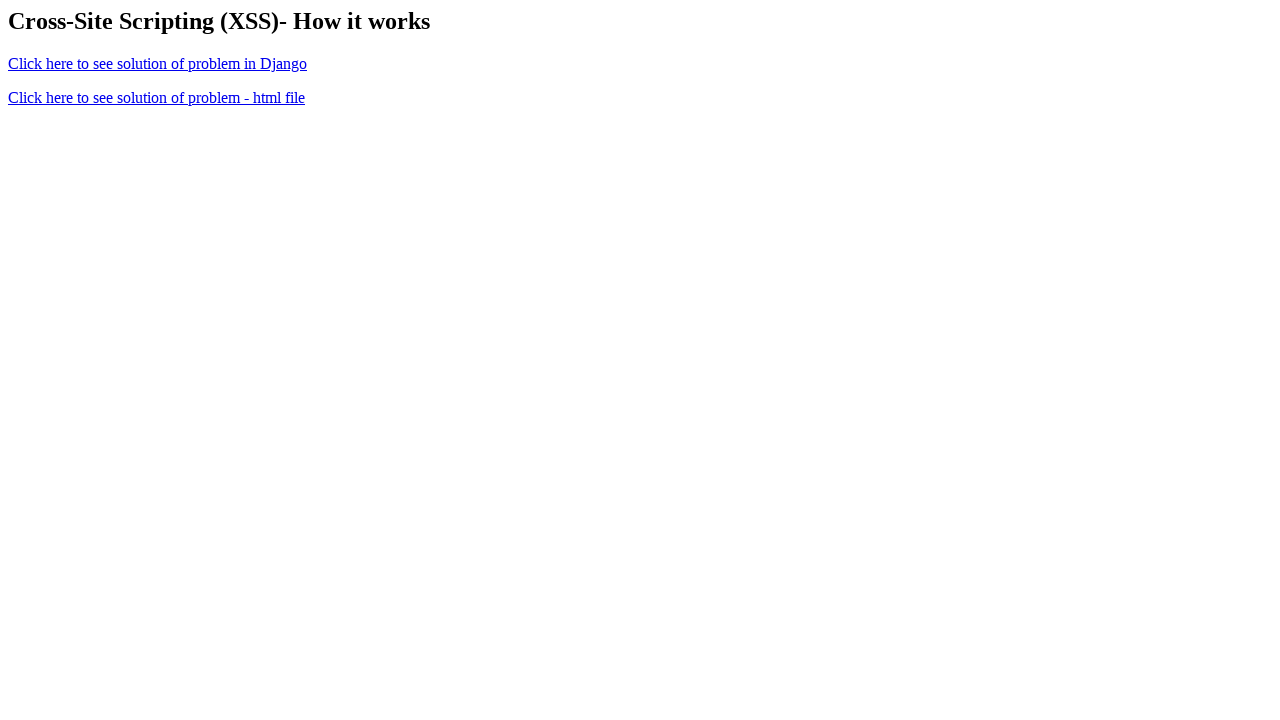

Clicked link to Django documentation solution at (158, 63) on text=Click here to see solution of problem in Django
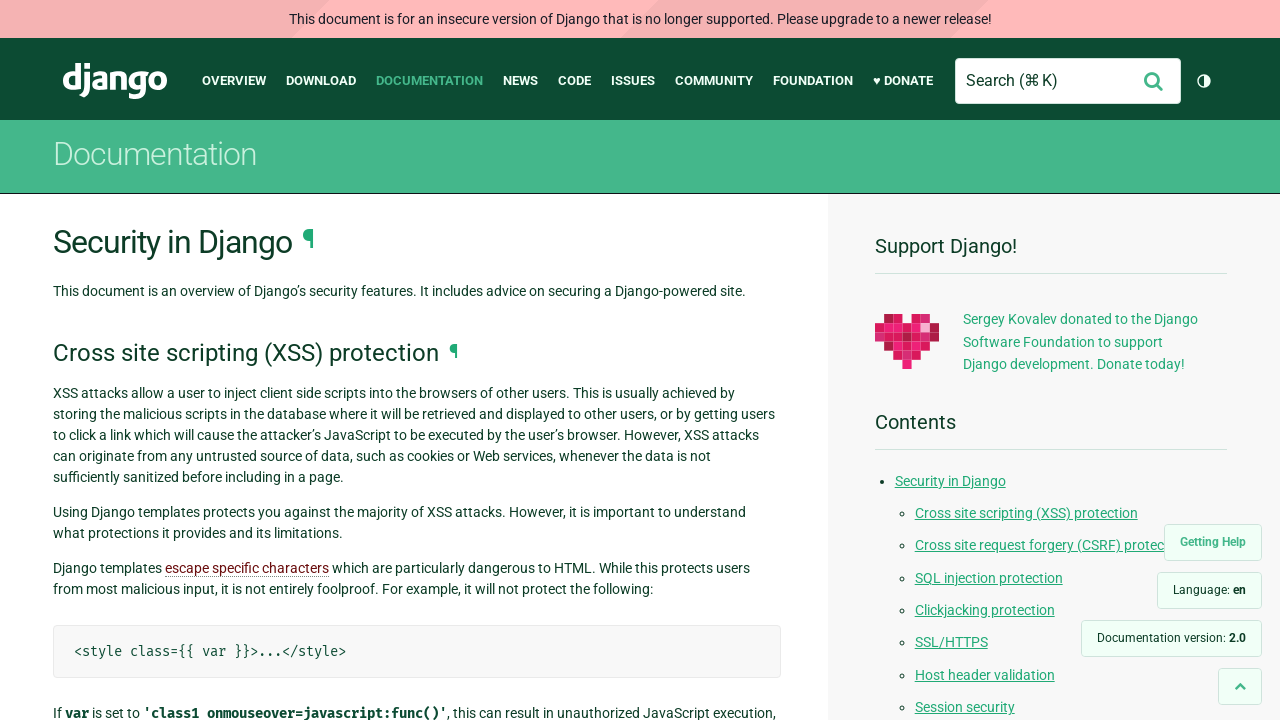

Successfully navigated to Django security documentation page
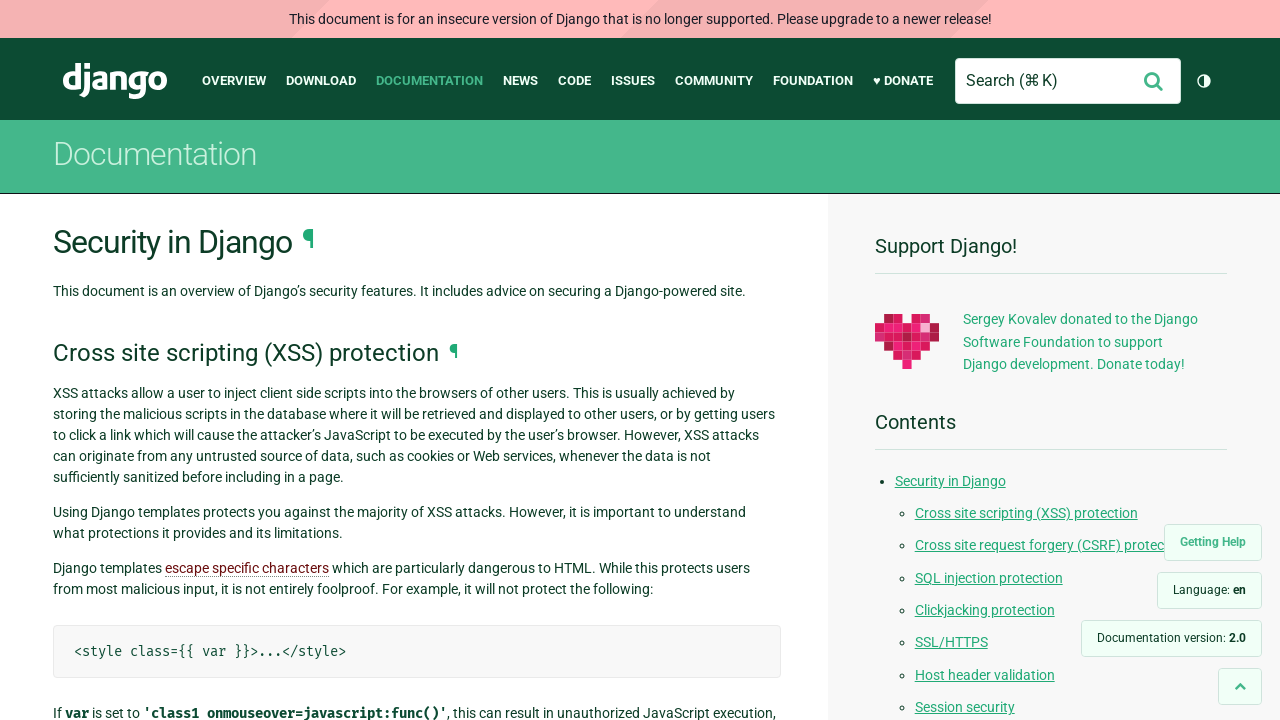

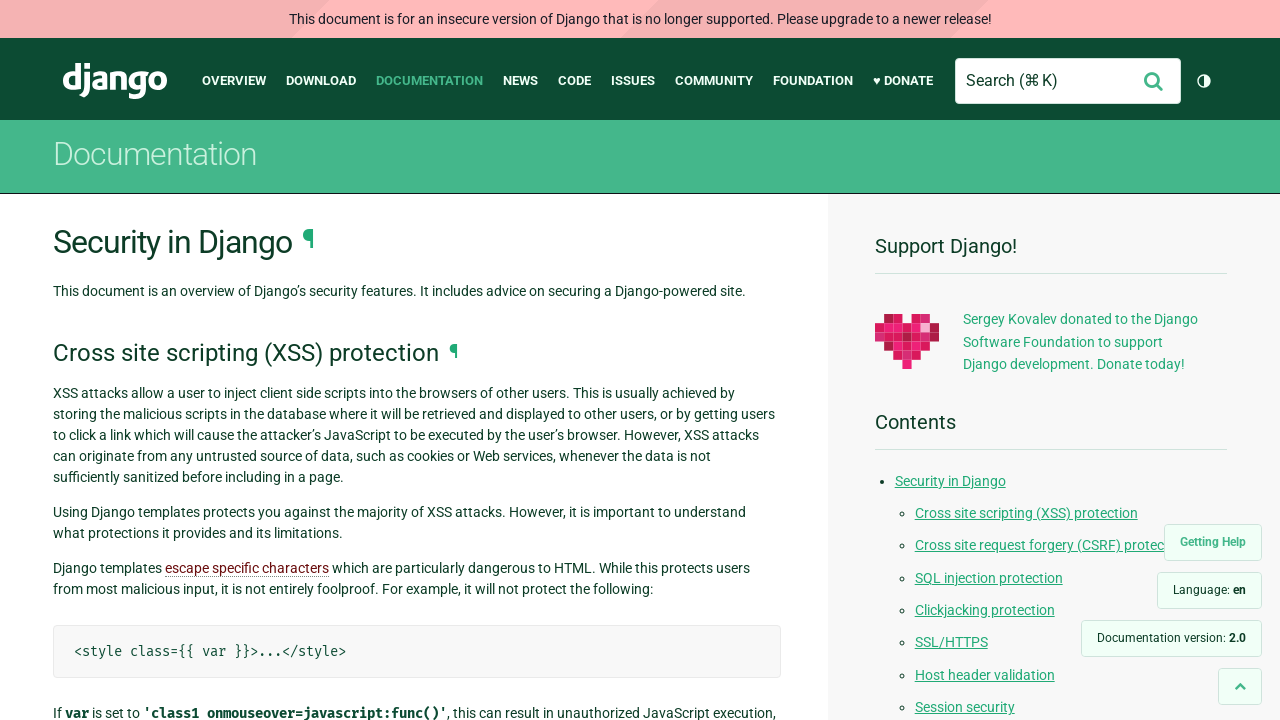